Navigates to YouTube homepage and checks the page title (note: original test has incorrect expected title)

Starting URL: https://www.youtube.com/

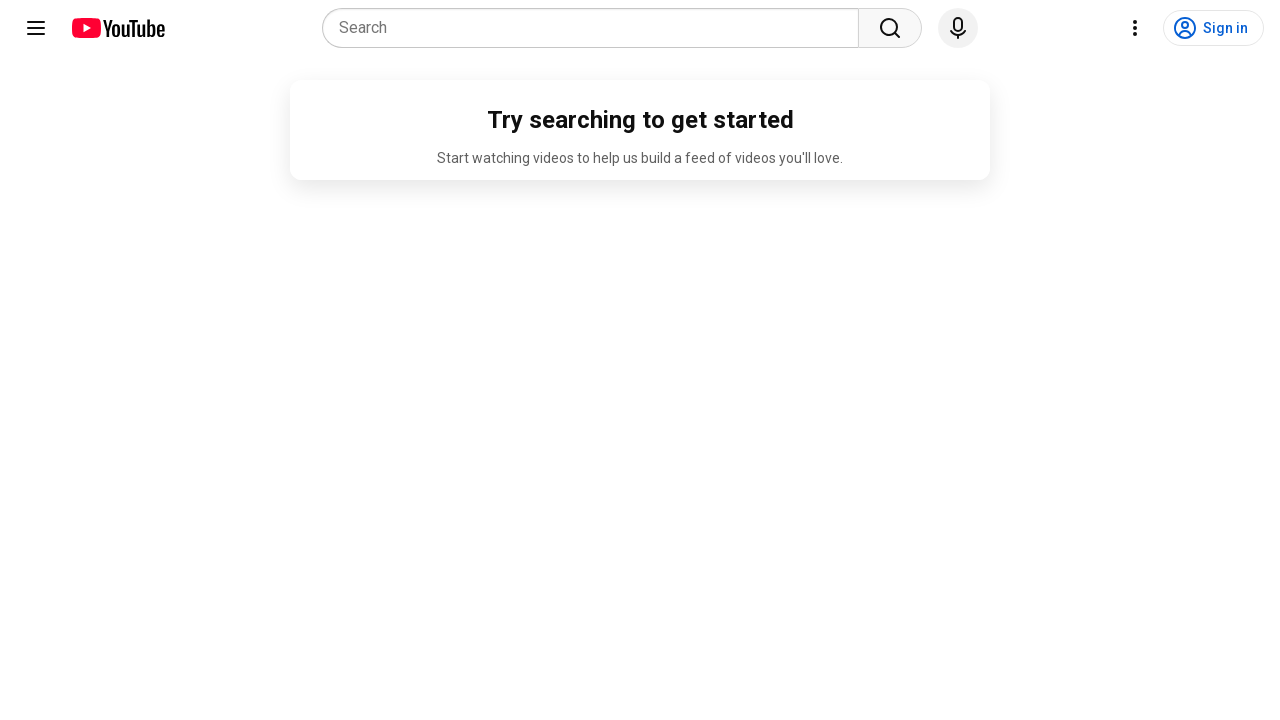

Navigated to YouTube homepage
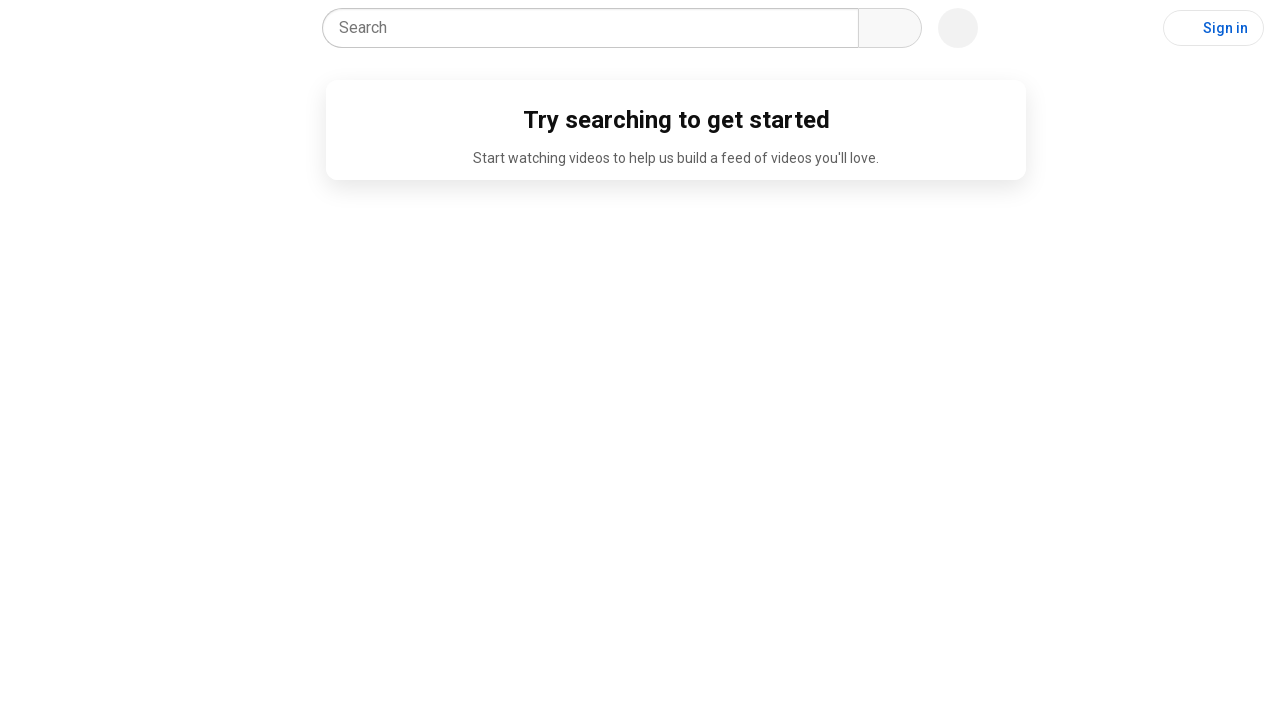

Retrieved page title
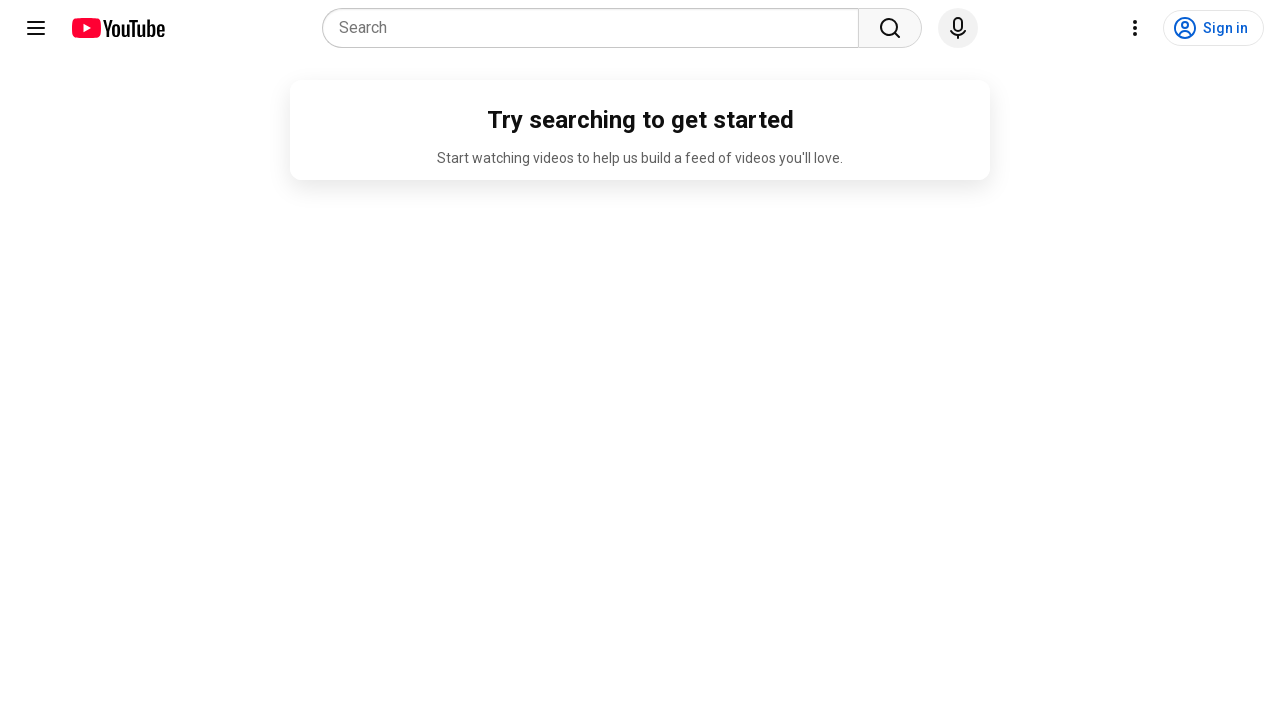

Verified page title contains 'YouTube'
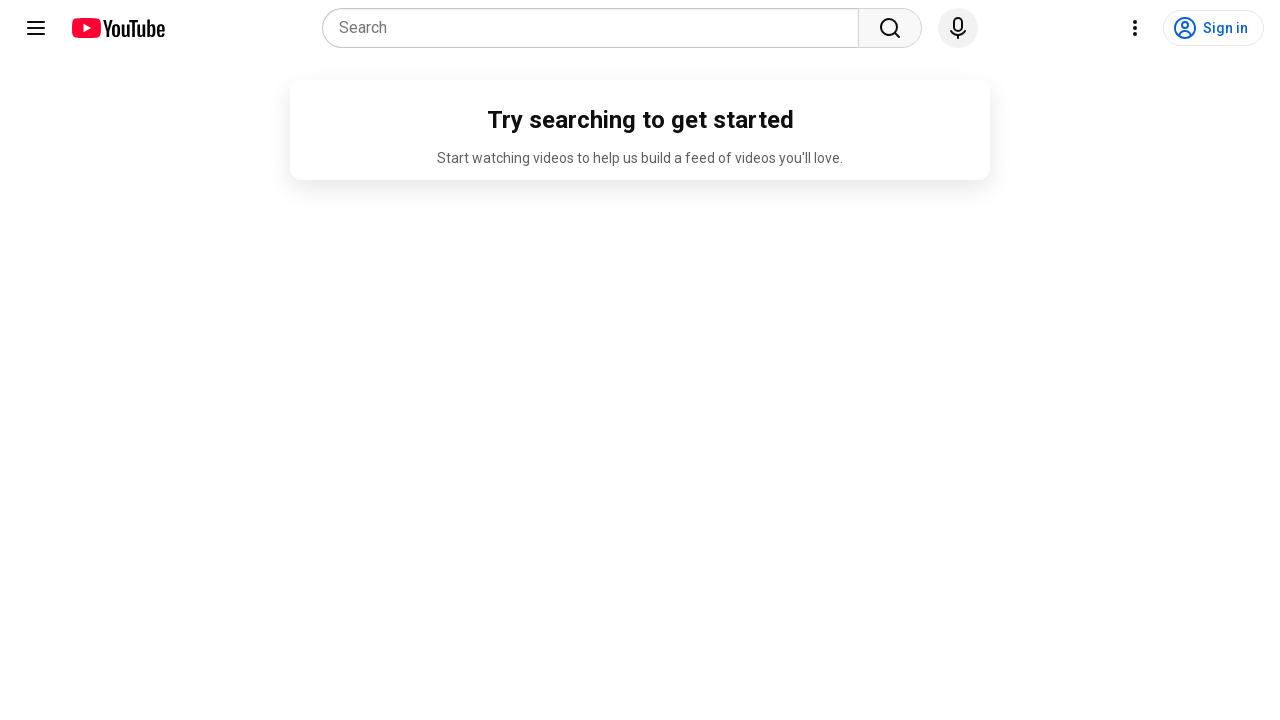

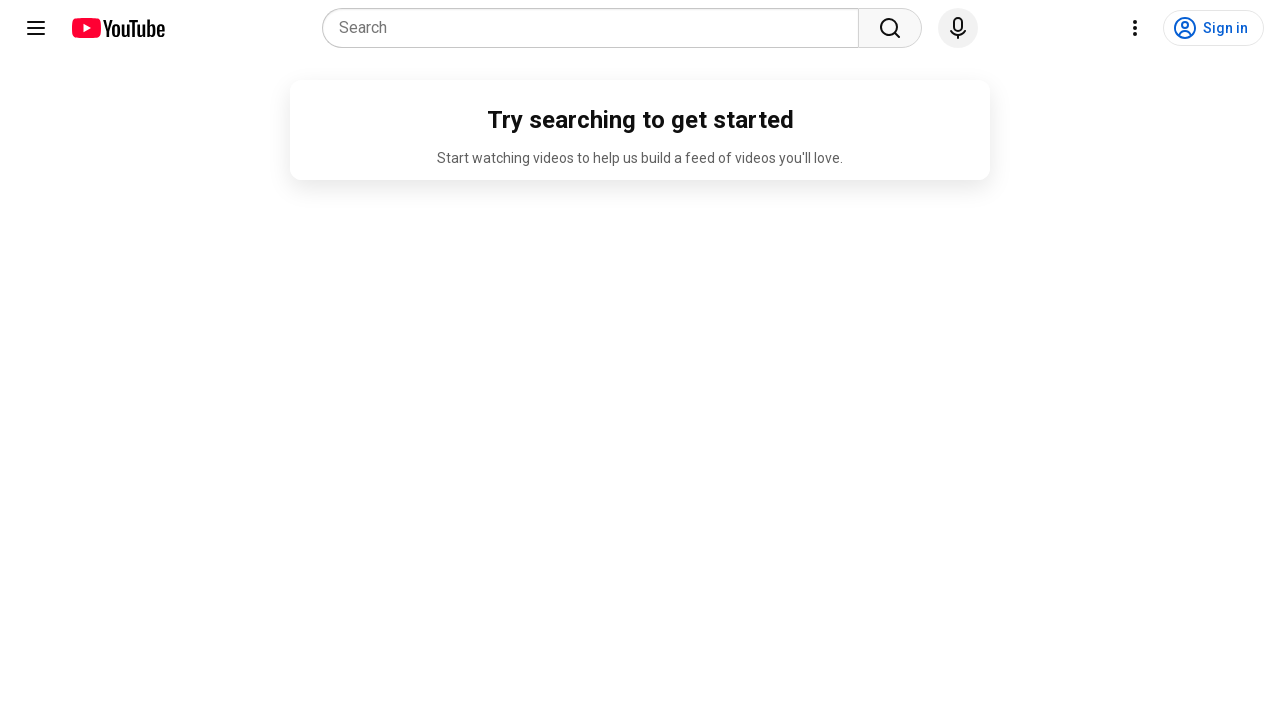